Tests opting out of A/B testing by adding an opt-out cookie on the homepage before navigating to the A/B test page, verifying the opt-out works.

Starting URL: http://the-internet.herokuapp.com

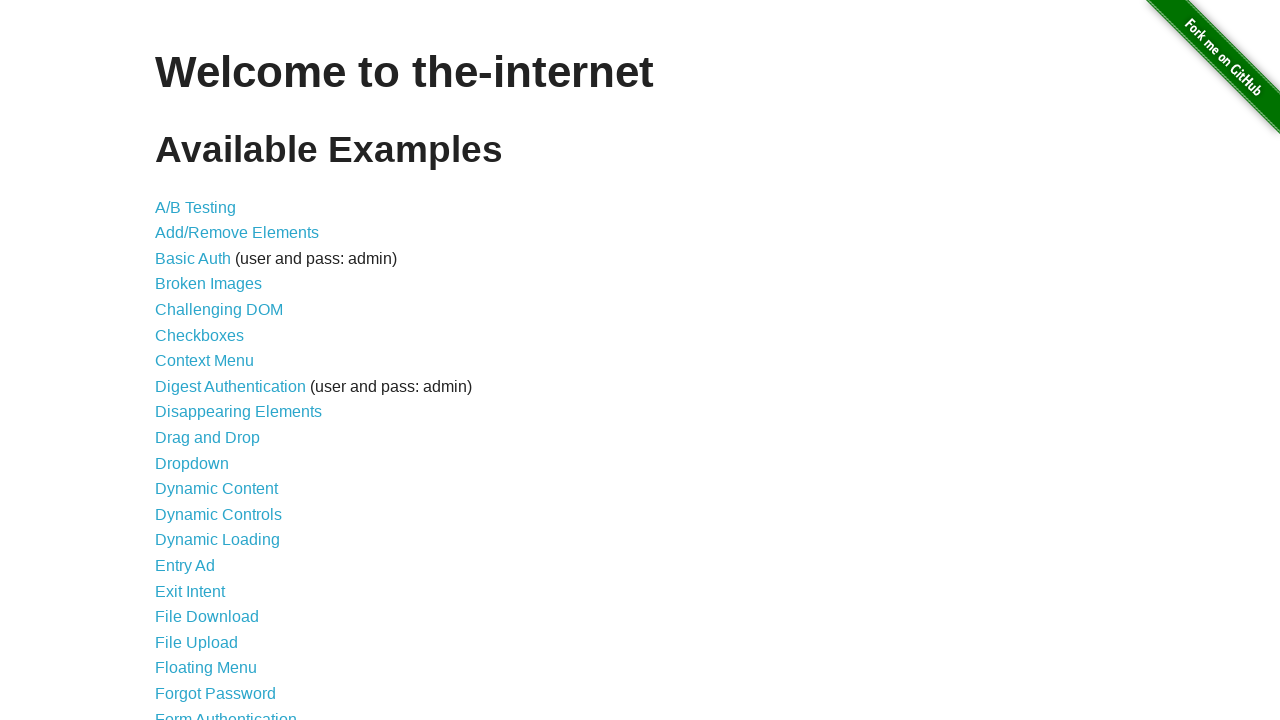

Added optimizelyOptOut cookie to context
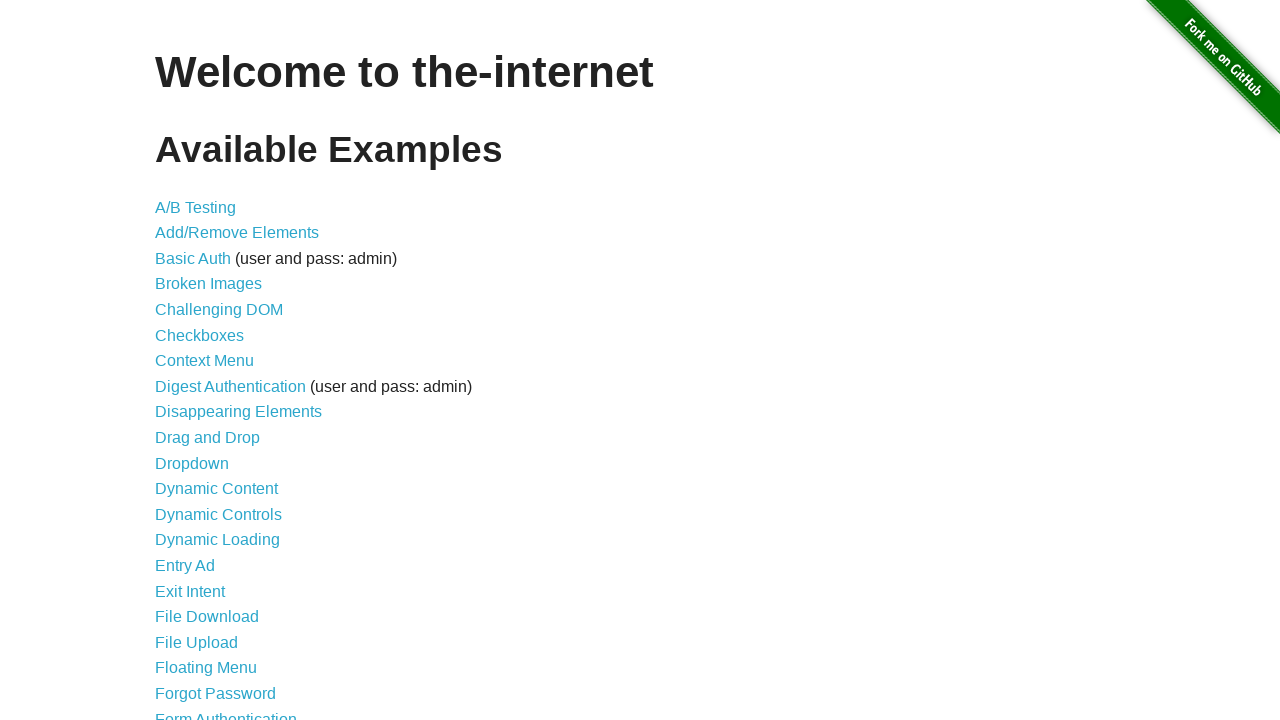

Navigated to A/B test page
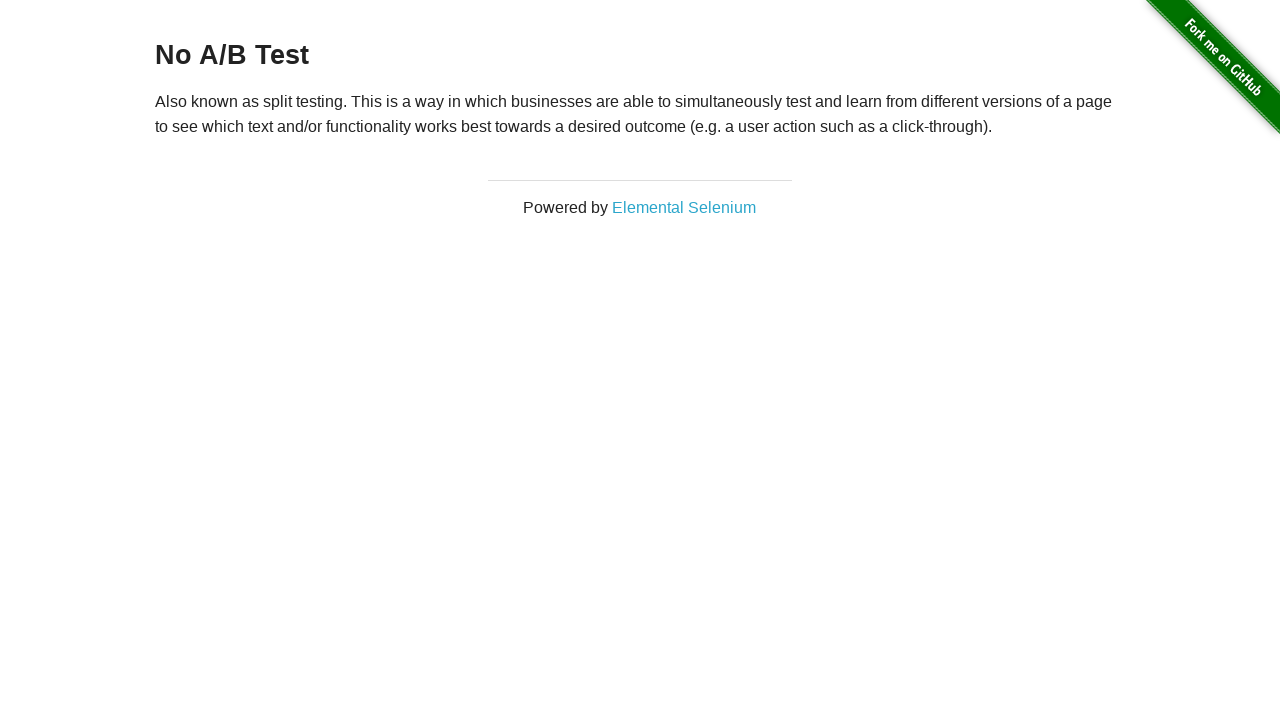

Retrieved heading text content
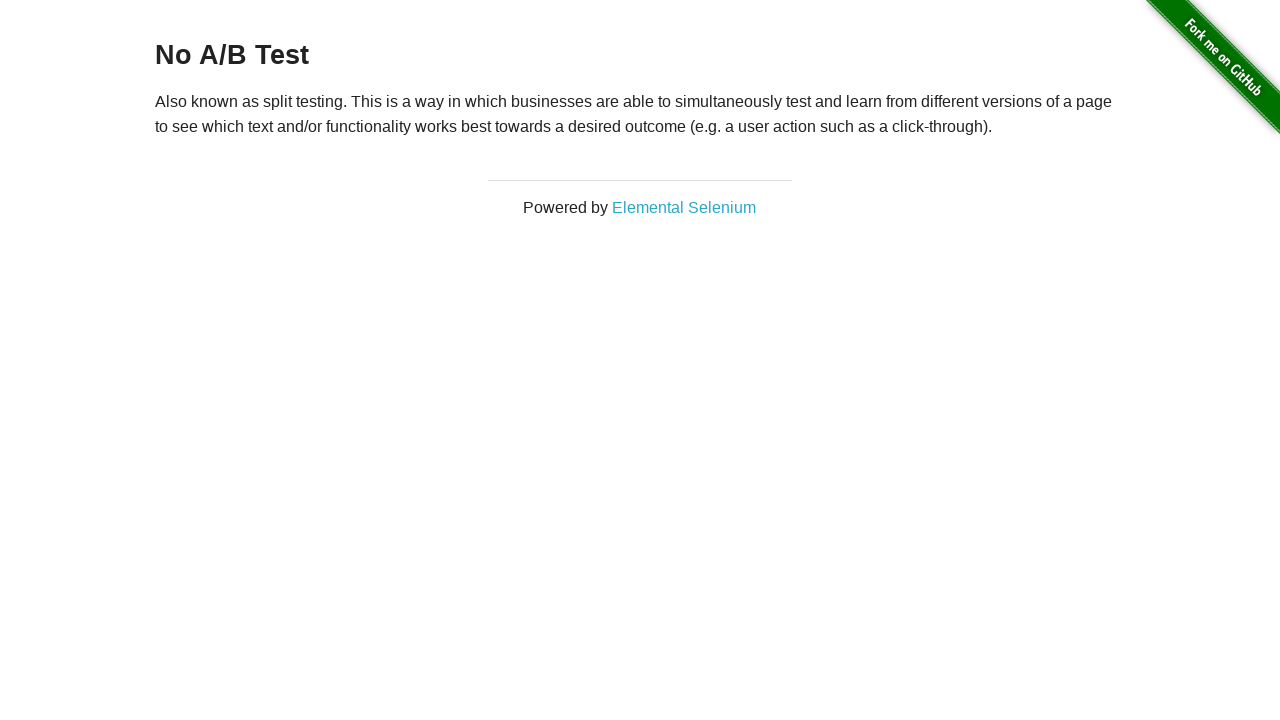

Verified heading displays 'No A/B Test' confirming opt-out cookie worked
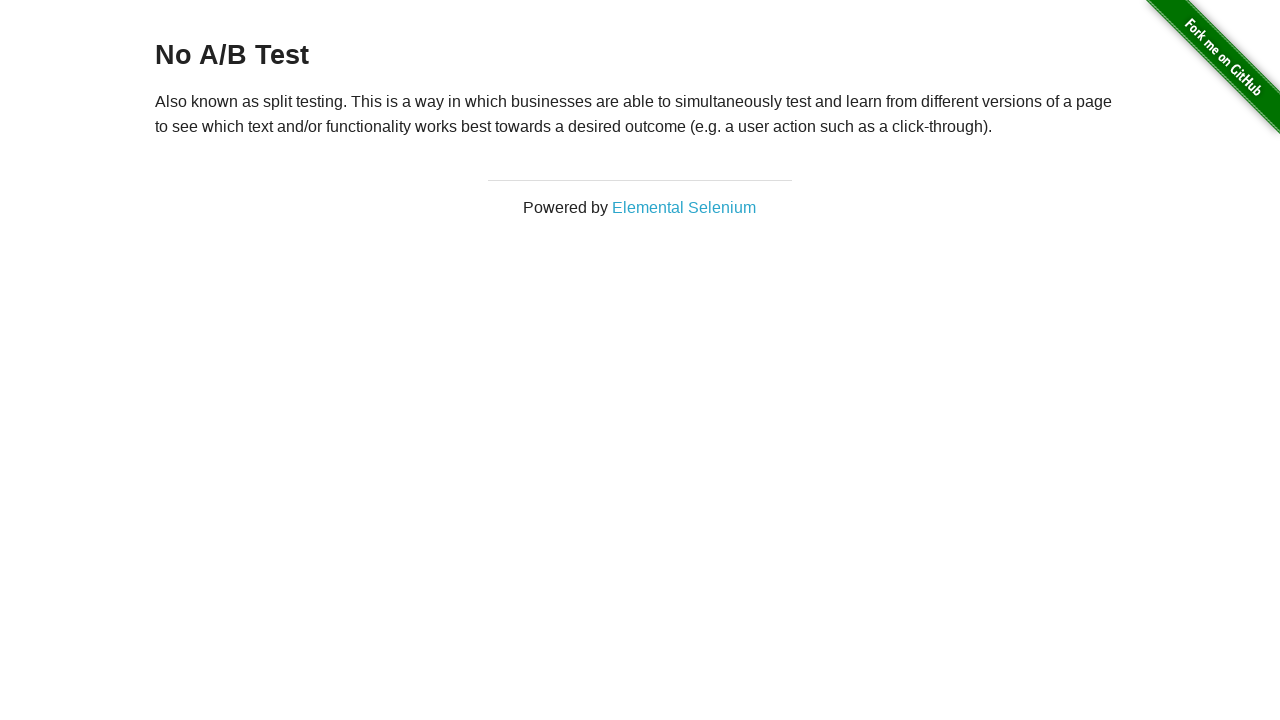

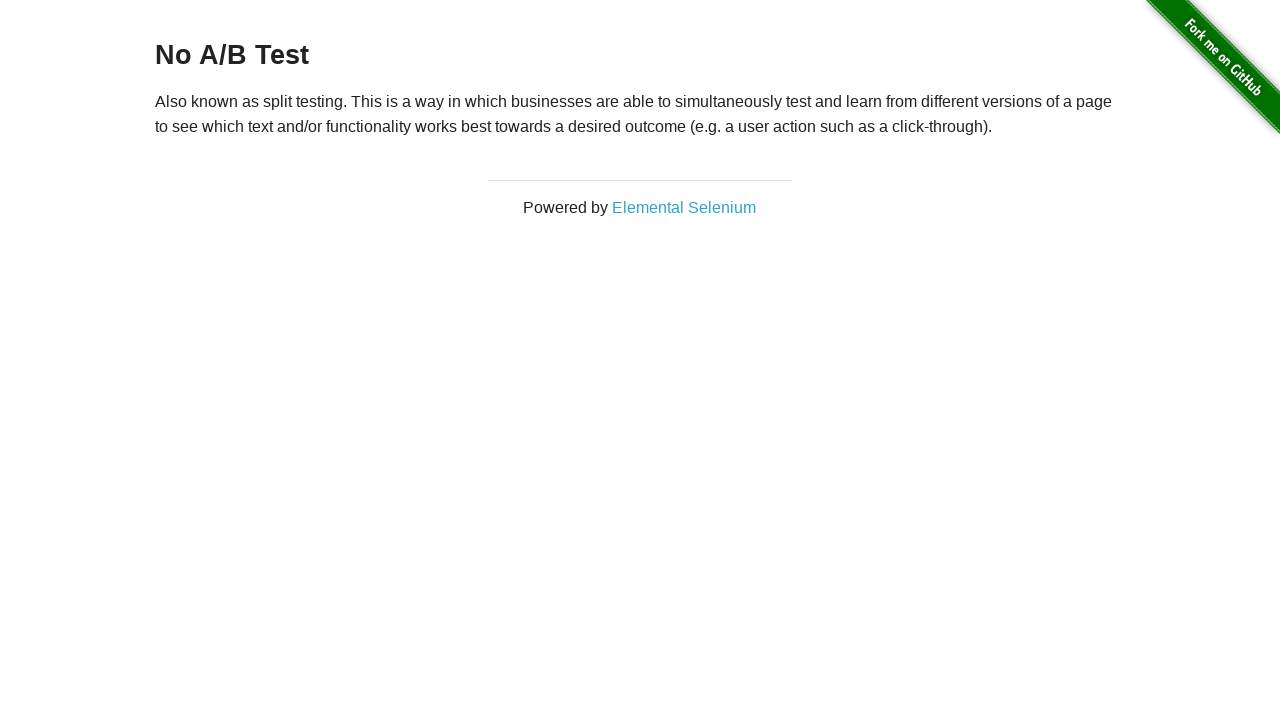